Tests window switching functionality by opening a new window, verifying content in both windows, and switching between them

Starting URL: https://the-internet.herokuapp.com/windows

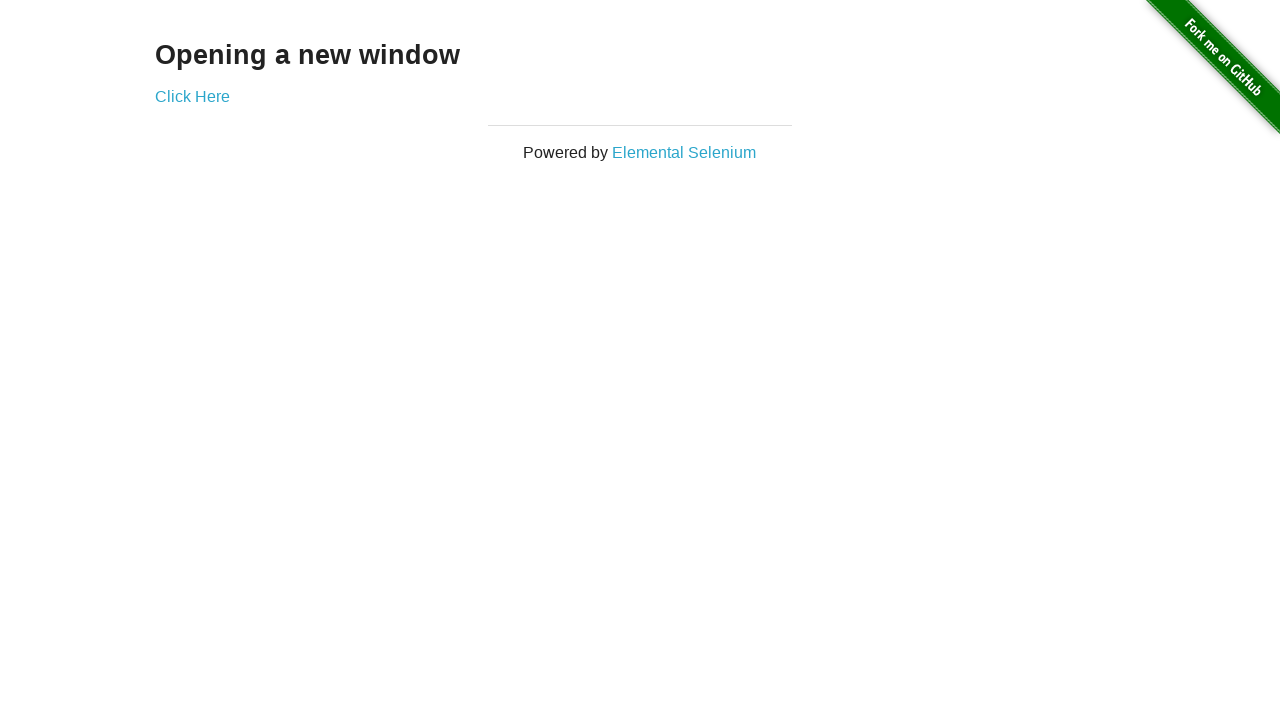

Retrieved heading text 'Opening a new window' from original page
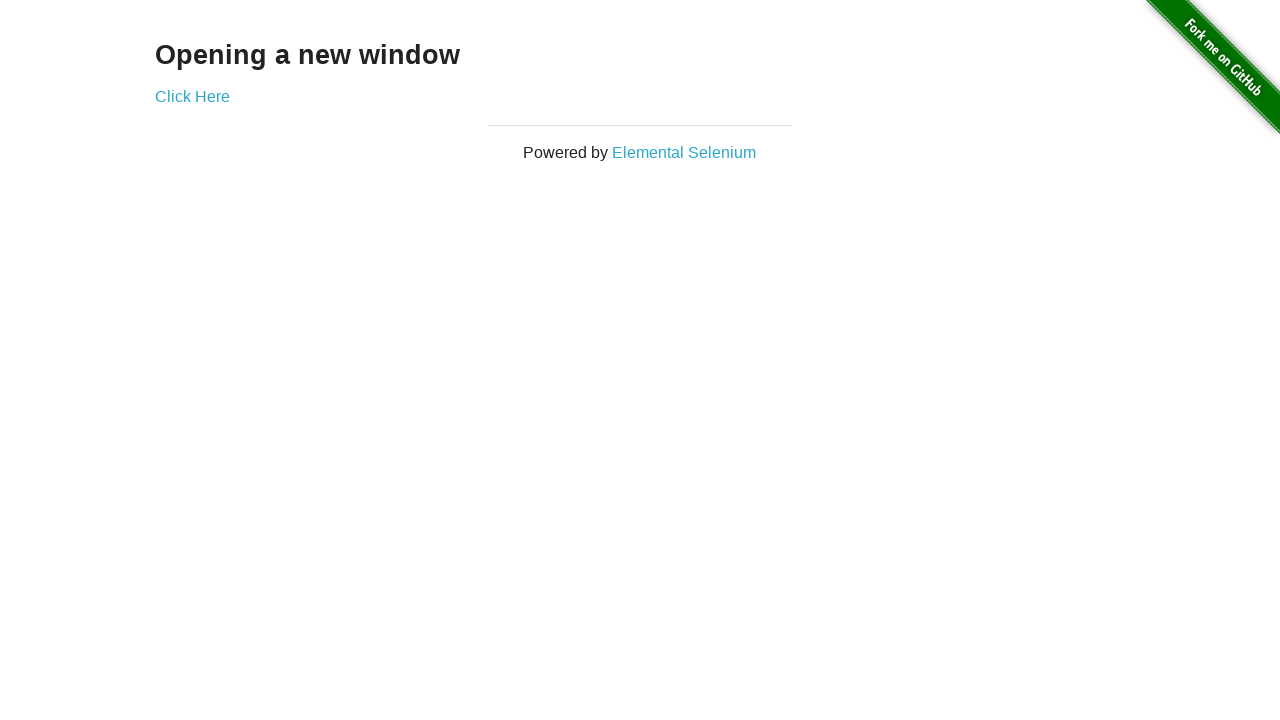

Verified heading text is 'Opening a new window'
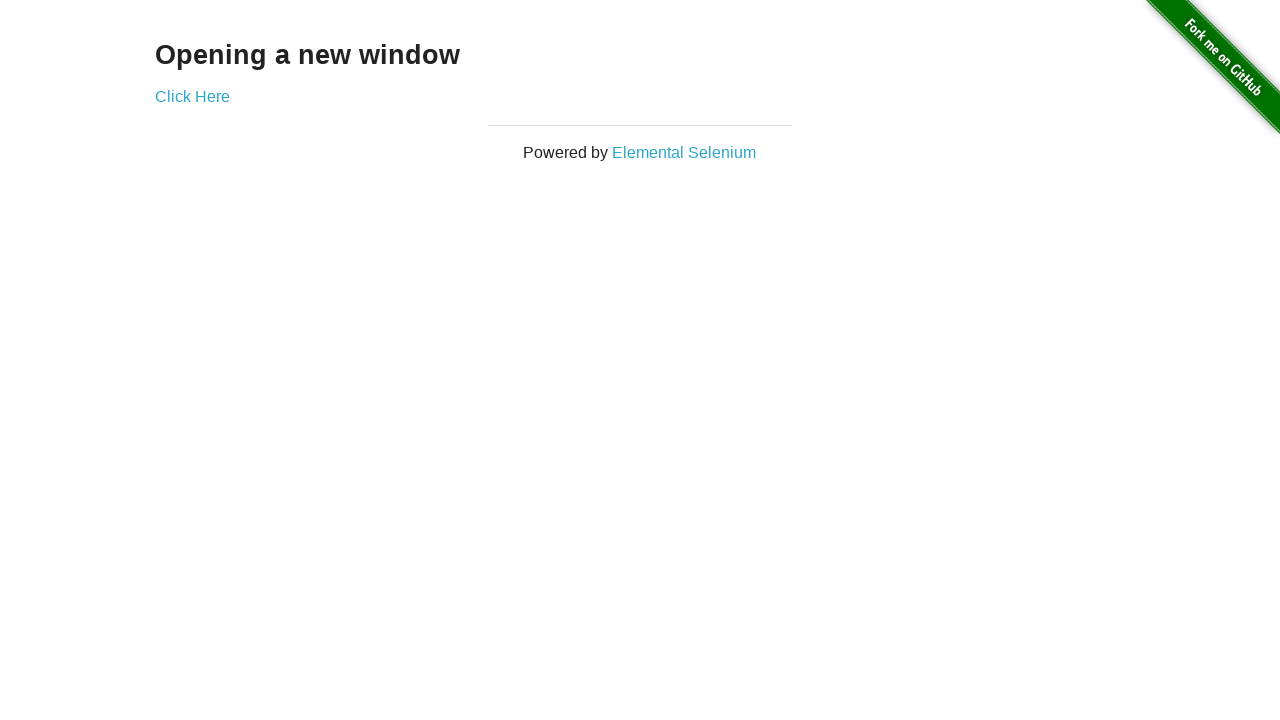

Verified original page title is 'The Internet'
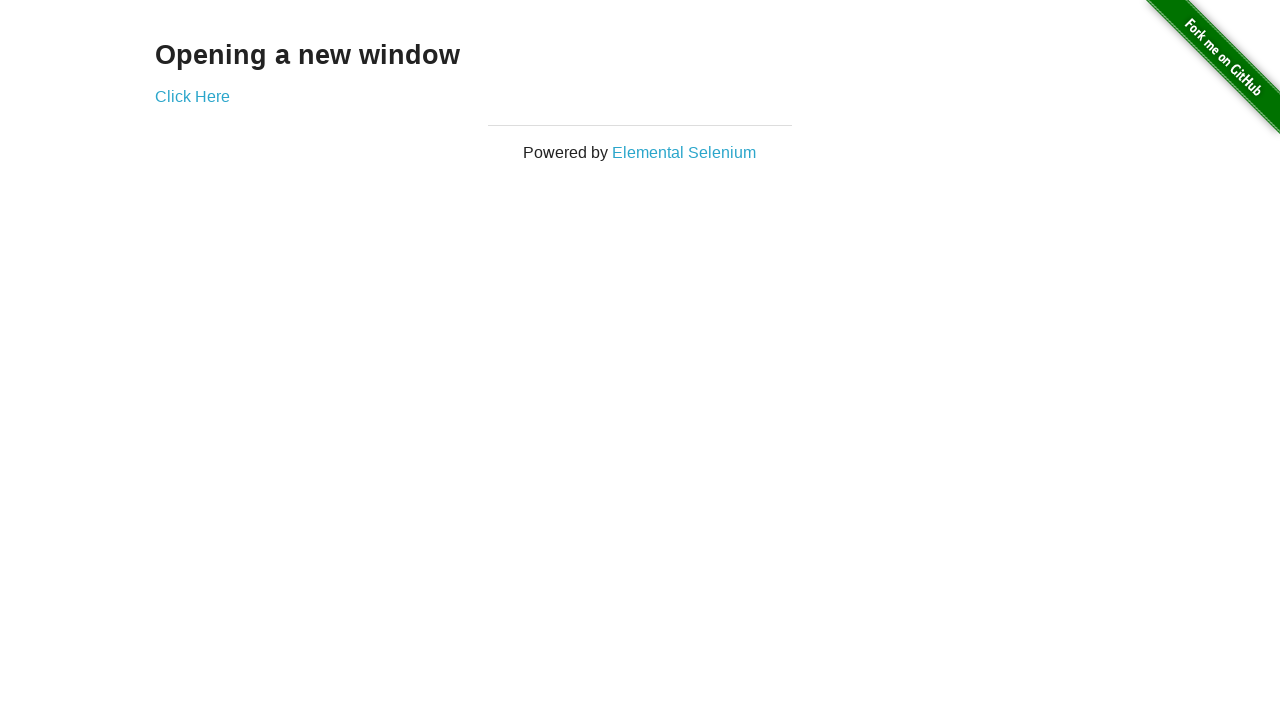

Clicked 'Click Here' link to open new window at (192, 96) on text=Click Here
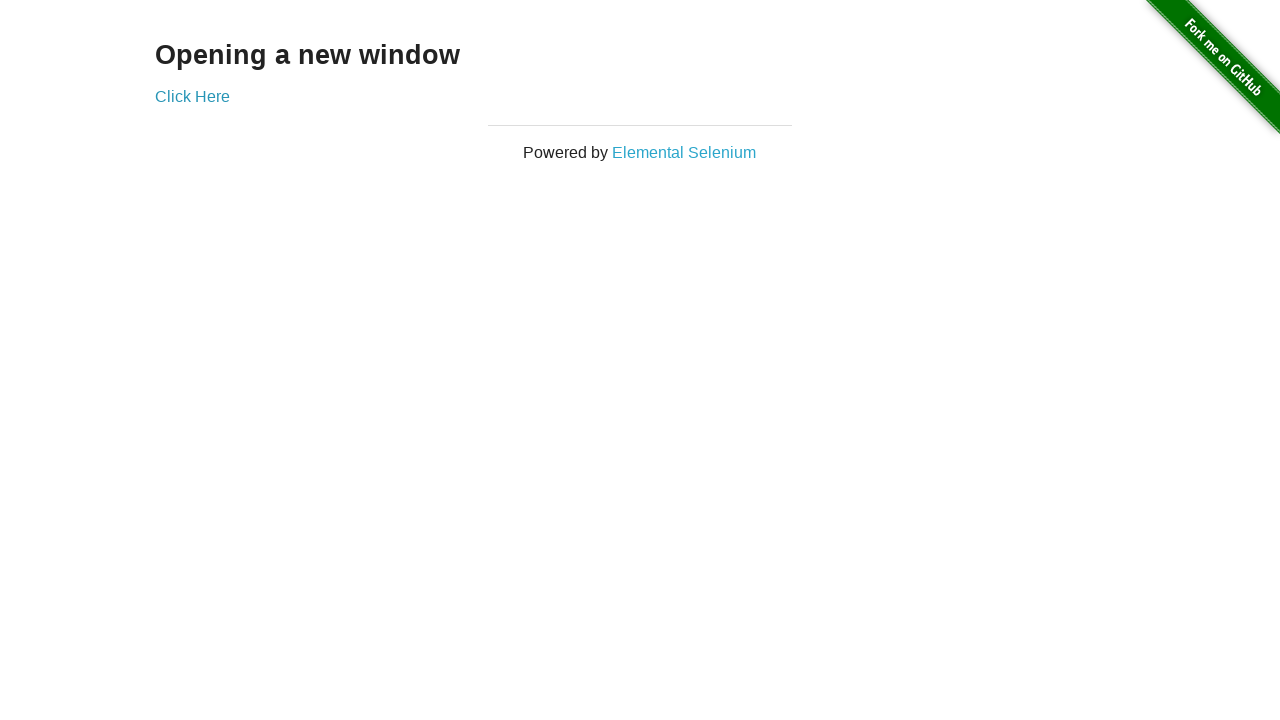

New window opened and captured
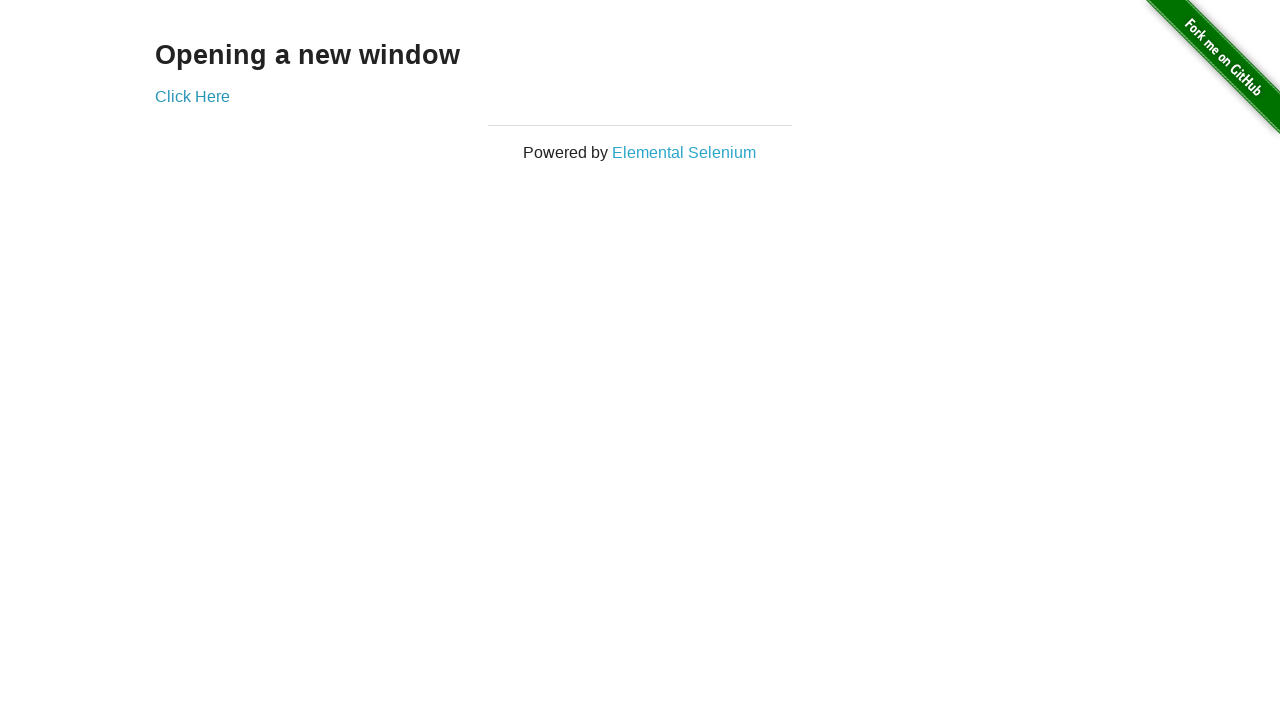

New window finished loading
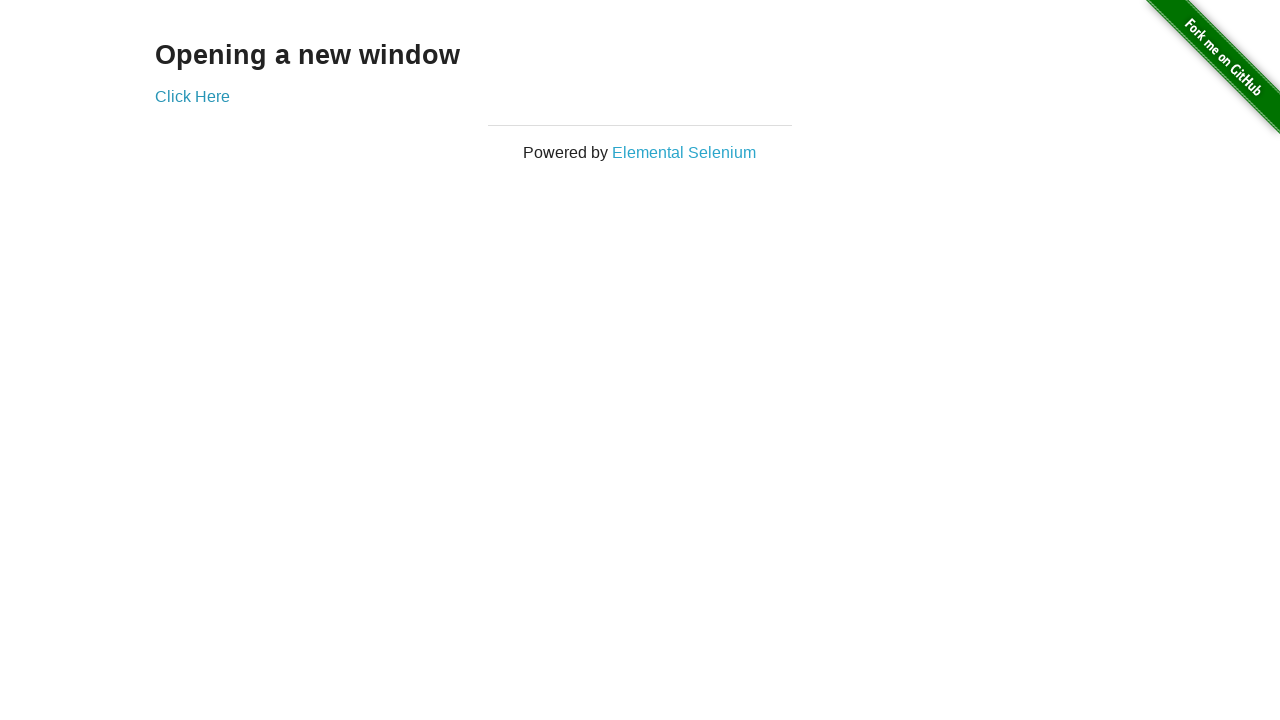

Verified new window title is 'New Window'
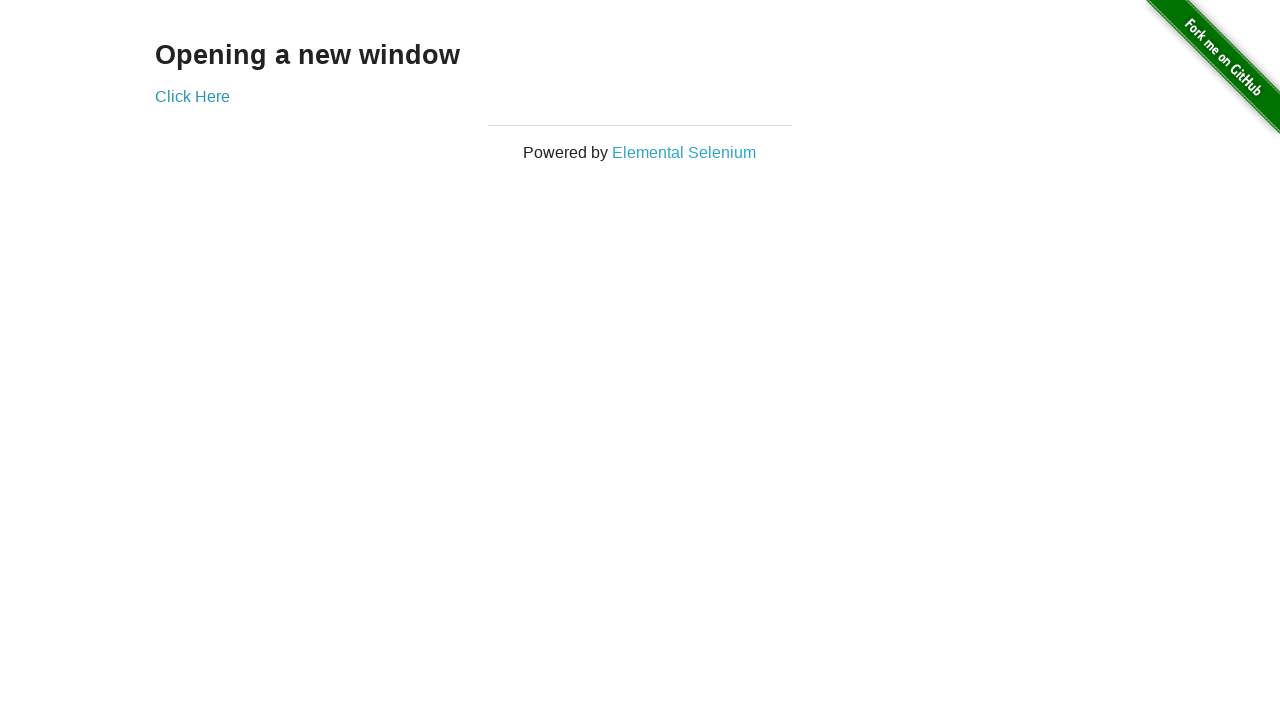

Retrieved heading text from new window
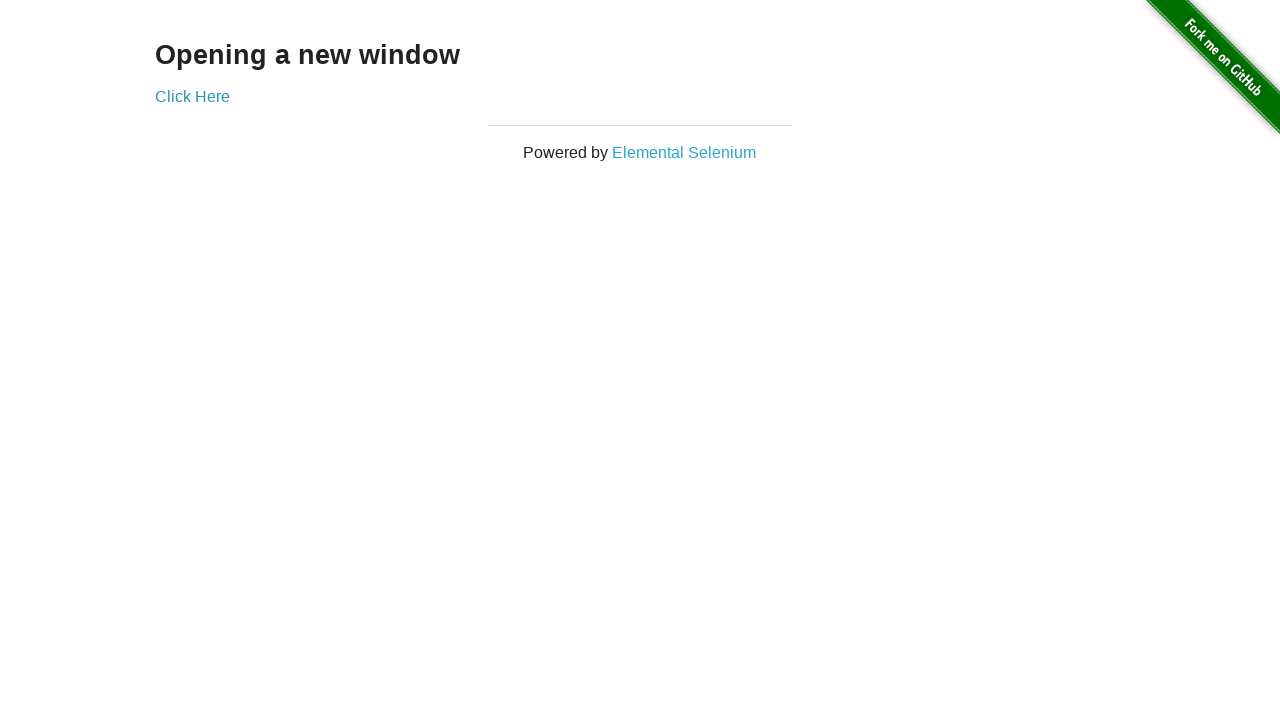

Verified new window heading text is 'New Window'
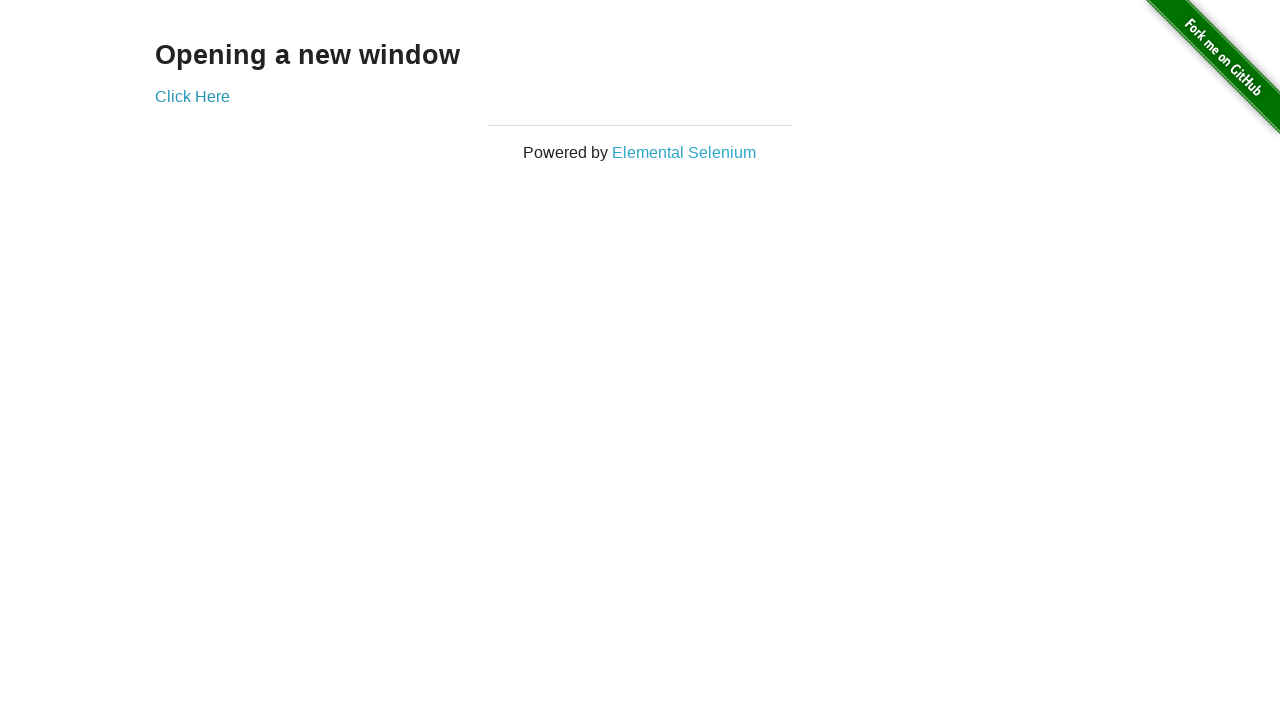

Switched back to original window
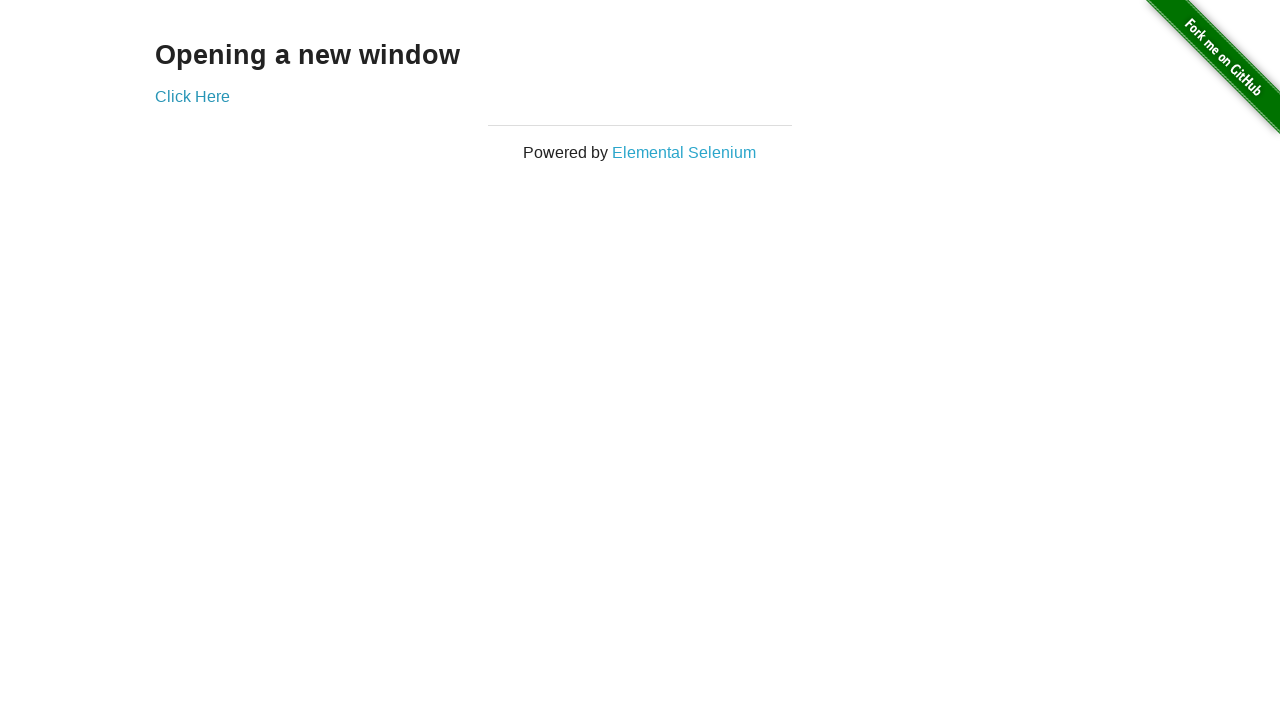

Verified original window title is still 'The Internet'
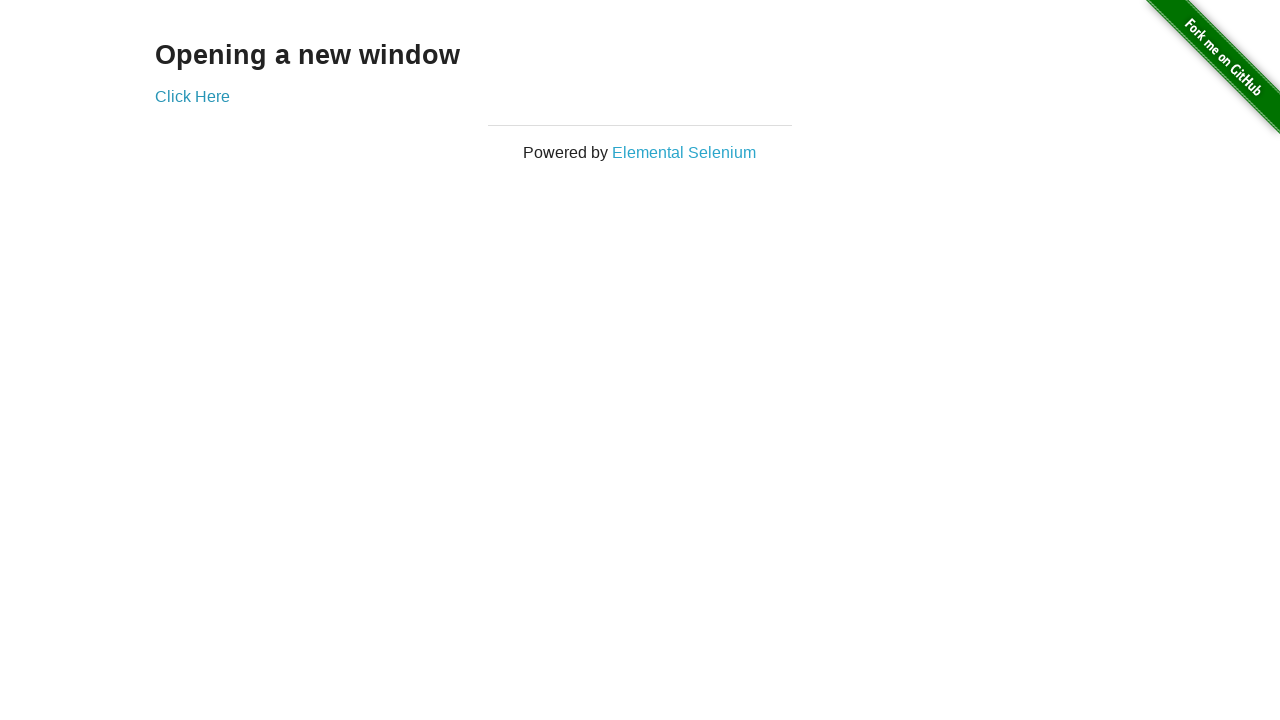

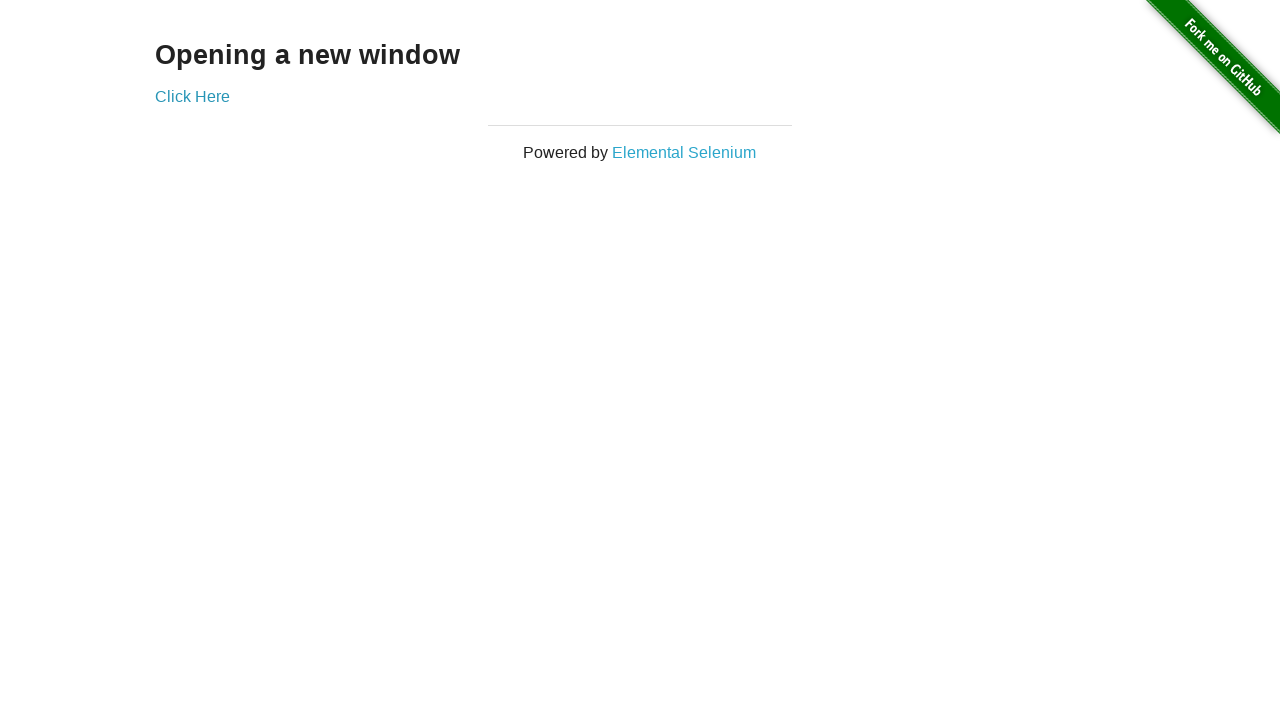